Tests alert handling by clicking a button that triggers an alert dialog and then dismissing it using the cancel button

Starting URL: http://testautomationpractice.blogspot.com/

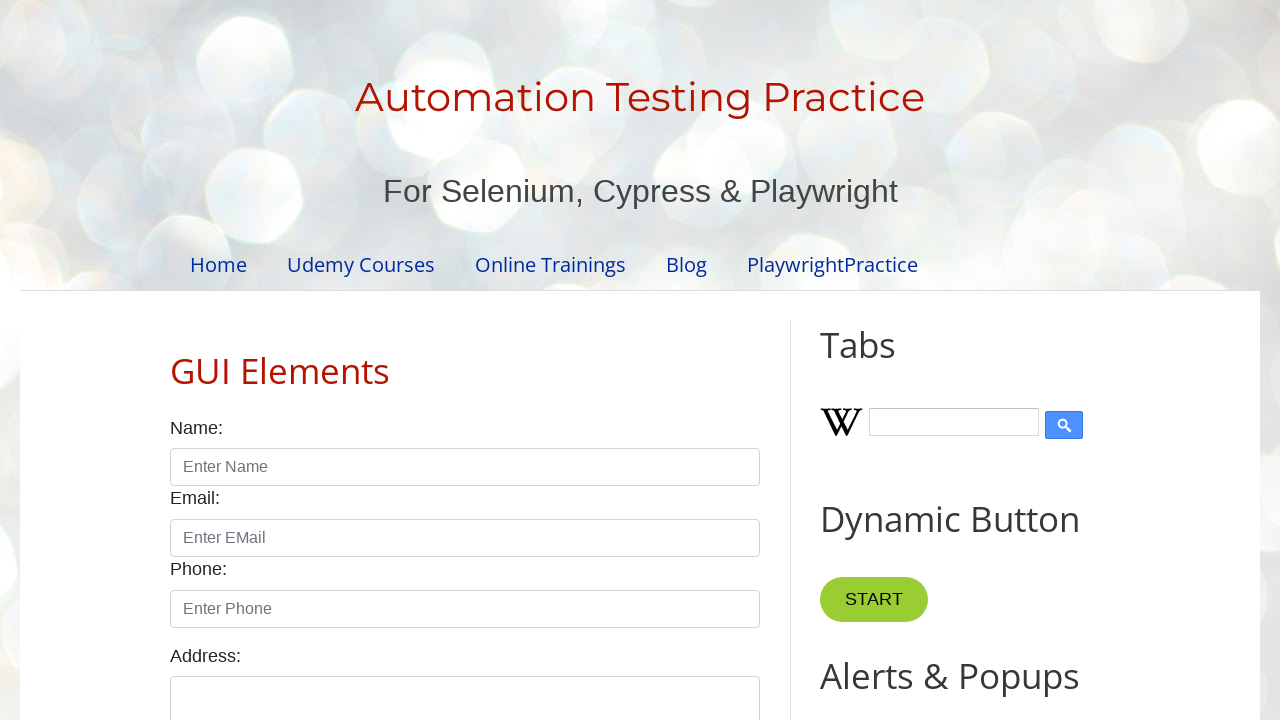

Set up dialog handler to dismiss alerts
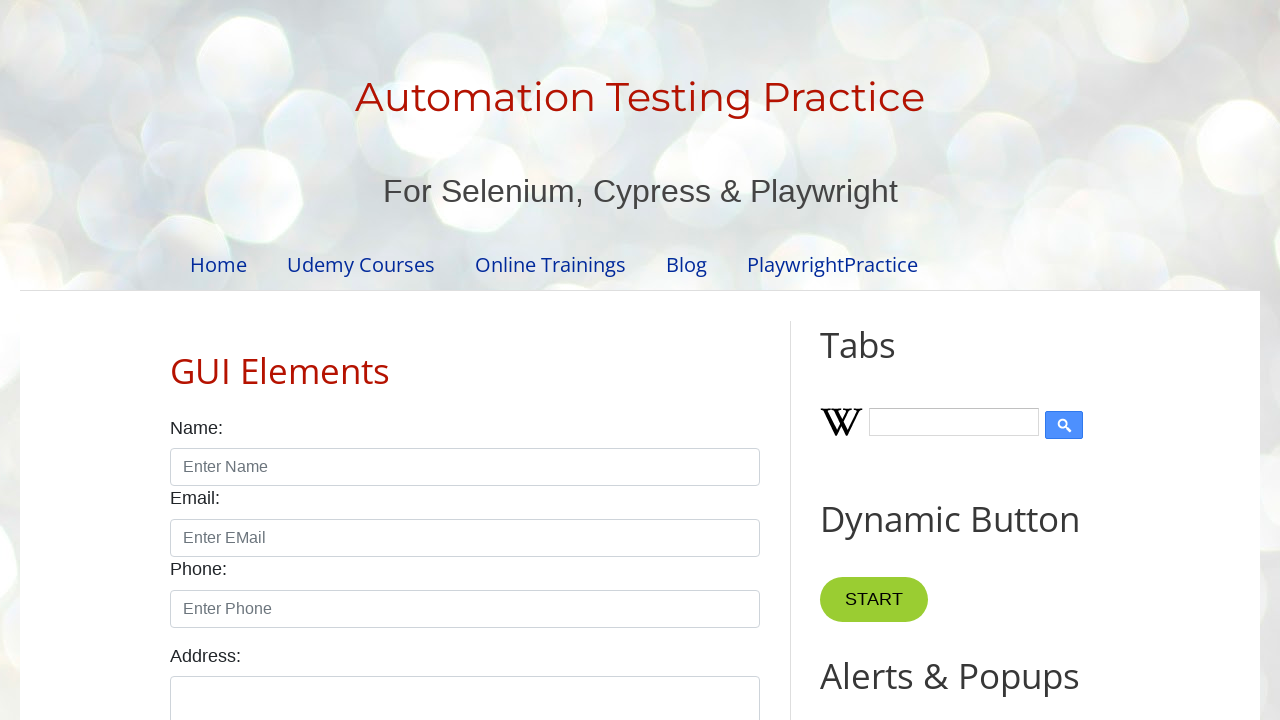

Clicked button to trigger alert dialog at (888, 361) on xpath=//*[@id='HTML9']/div[1]/button
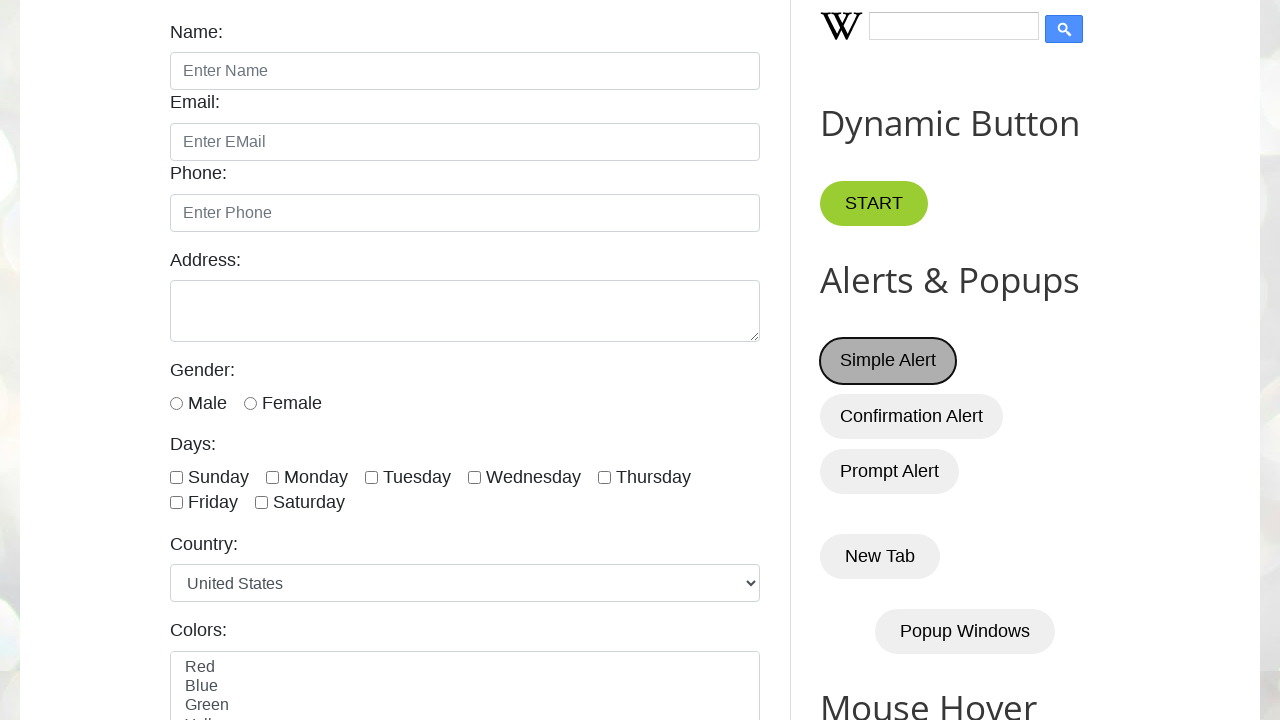

Waited for alert dialog interaction to complete
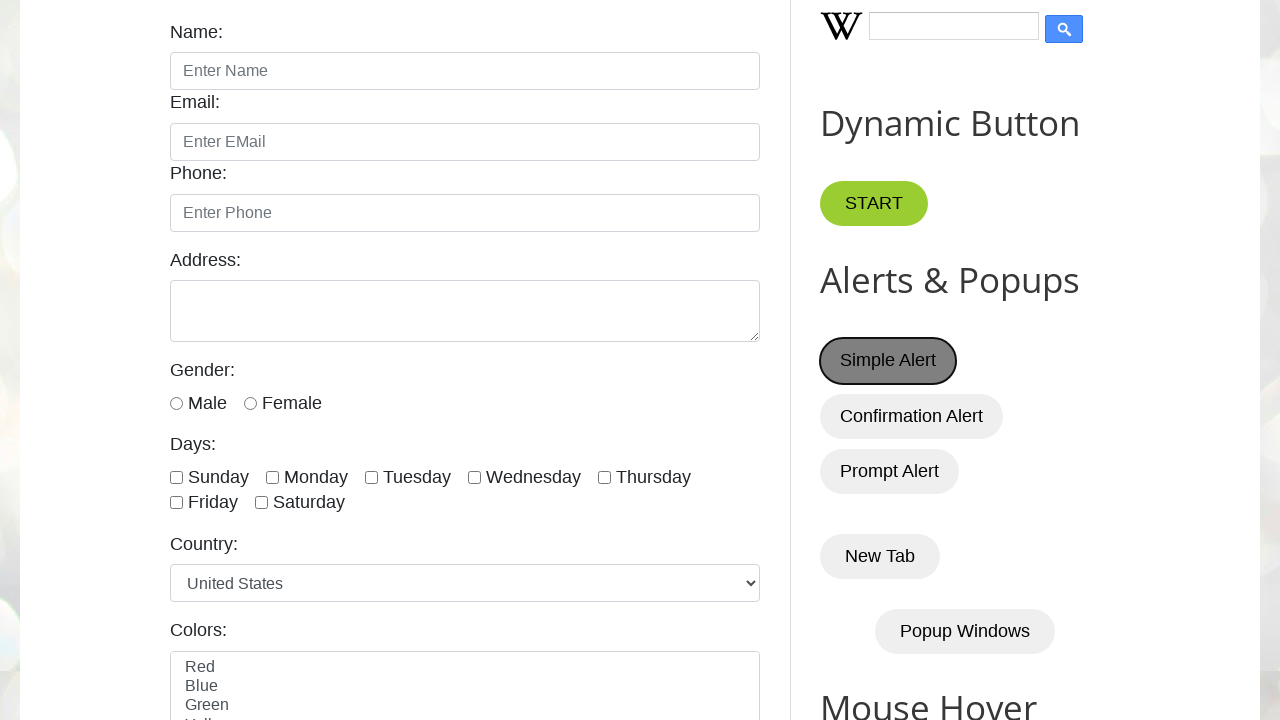

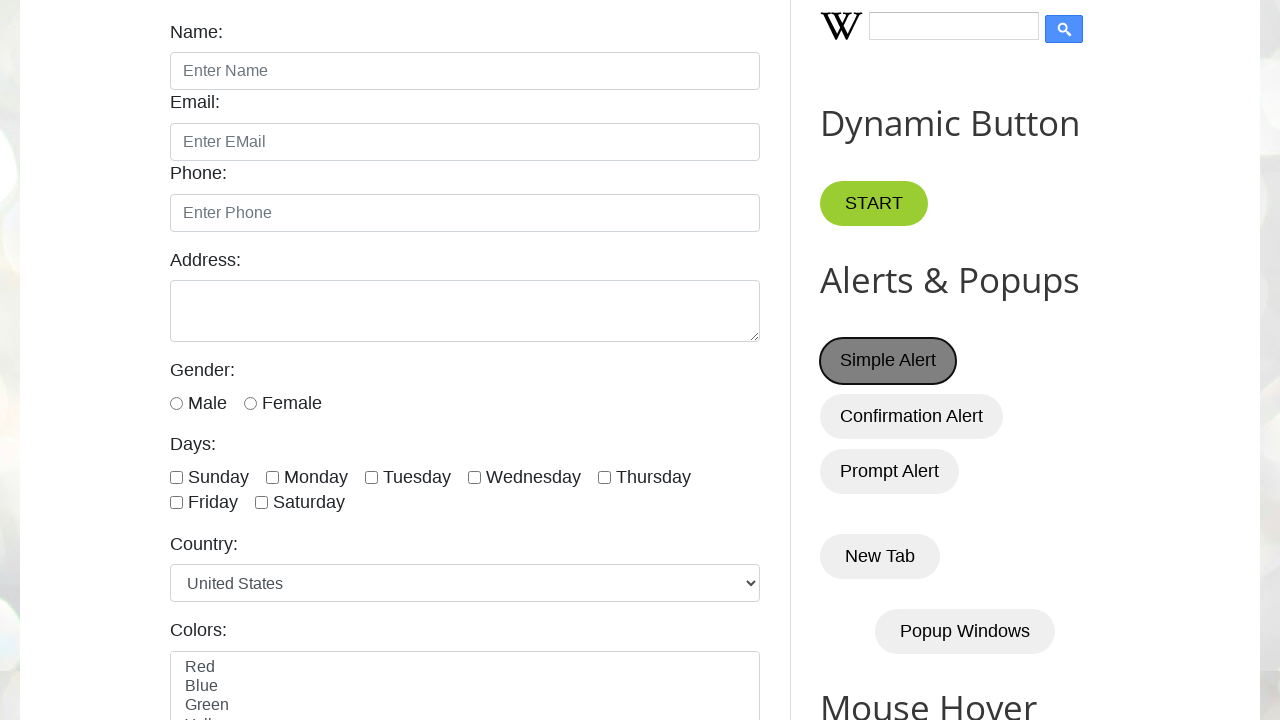